Tests movie search functionality by navigating to search page, entering a movie title "少年的你" (Better Days), and verifying search results are displayed

Starting URL: https://movie-d.juyoufuli.com/

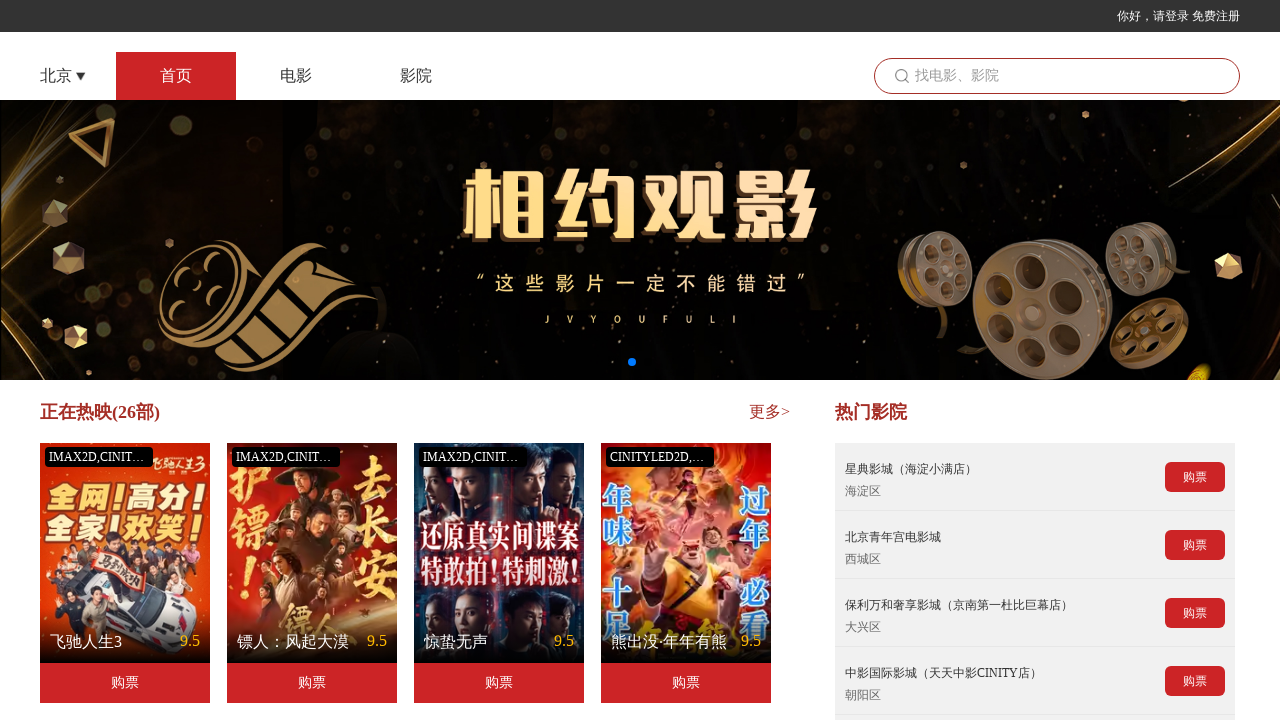

Search box element loaded
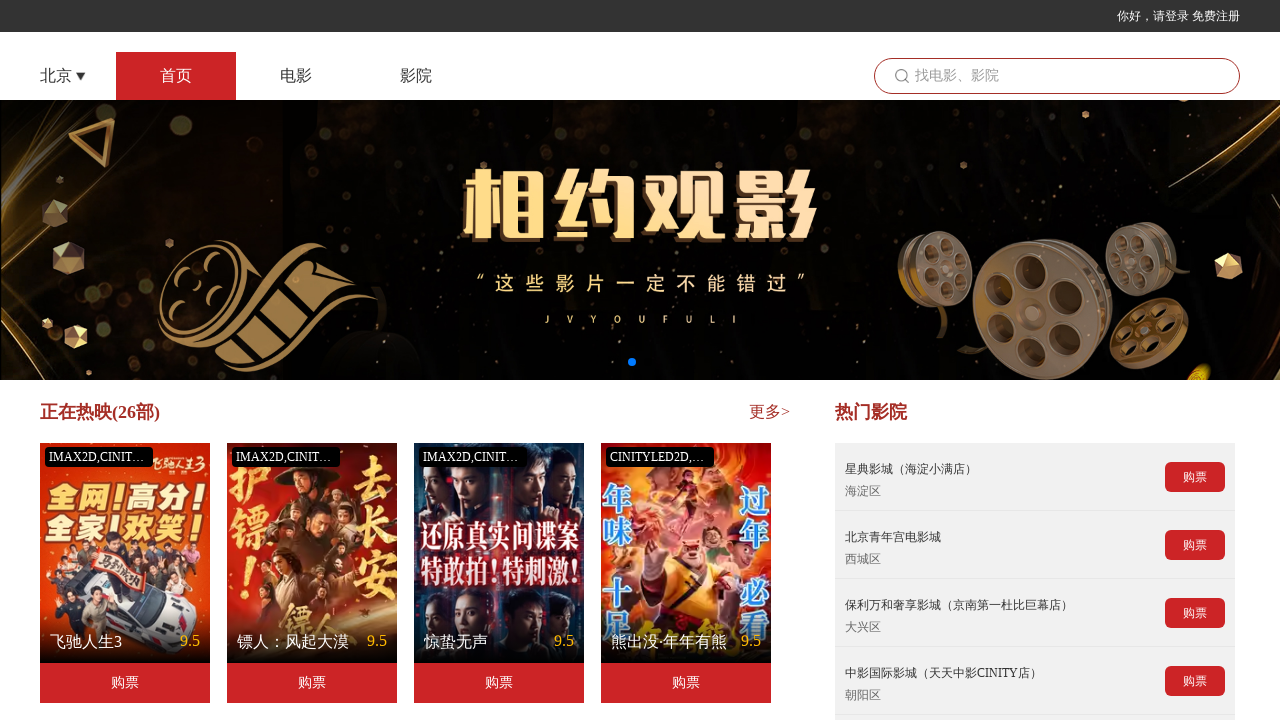

Clicked search box to navigate to search page at (1057, 76) on .seearchContent
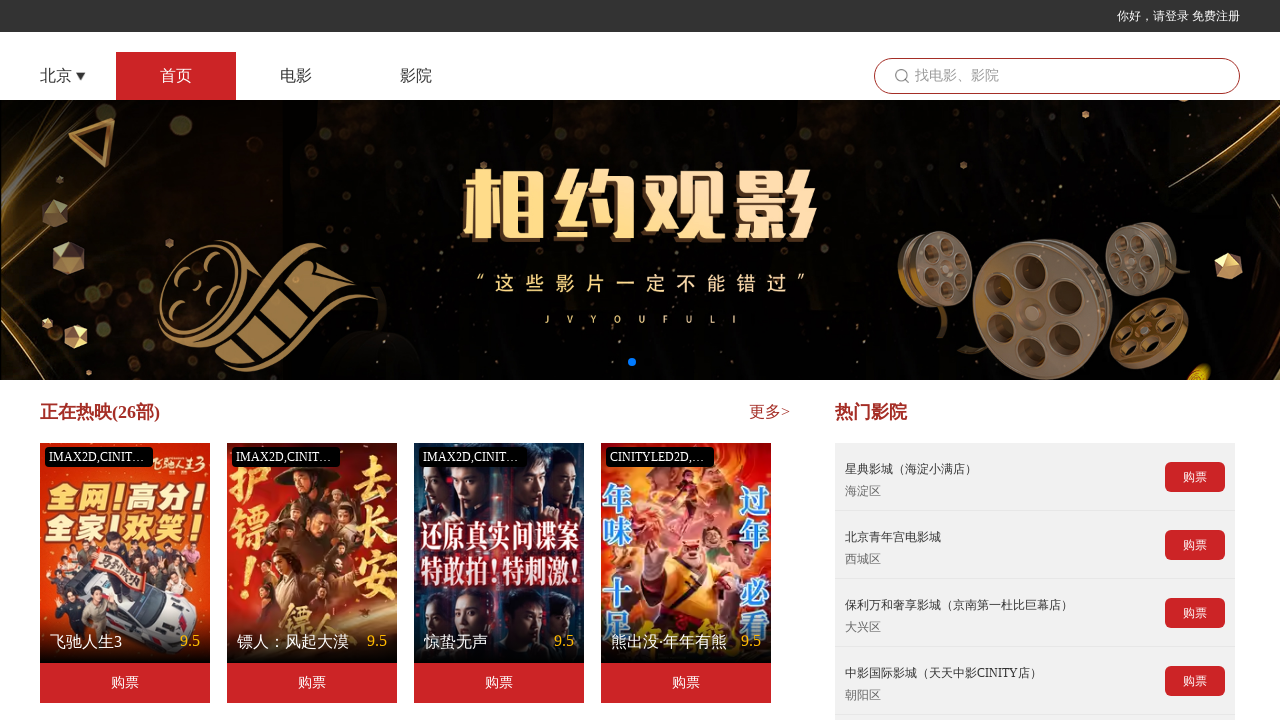

Search page loaded successfully
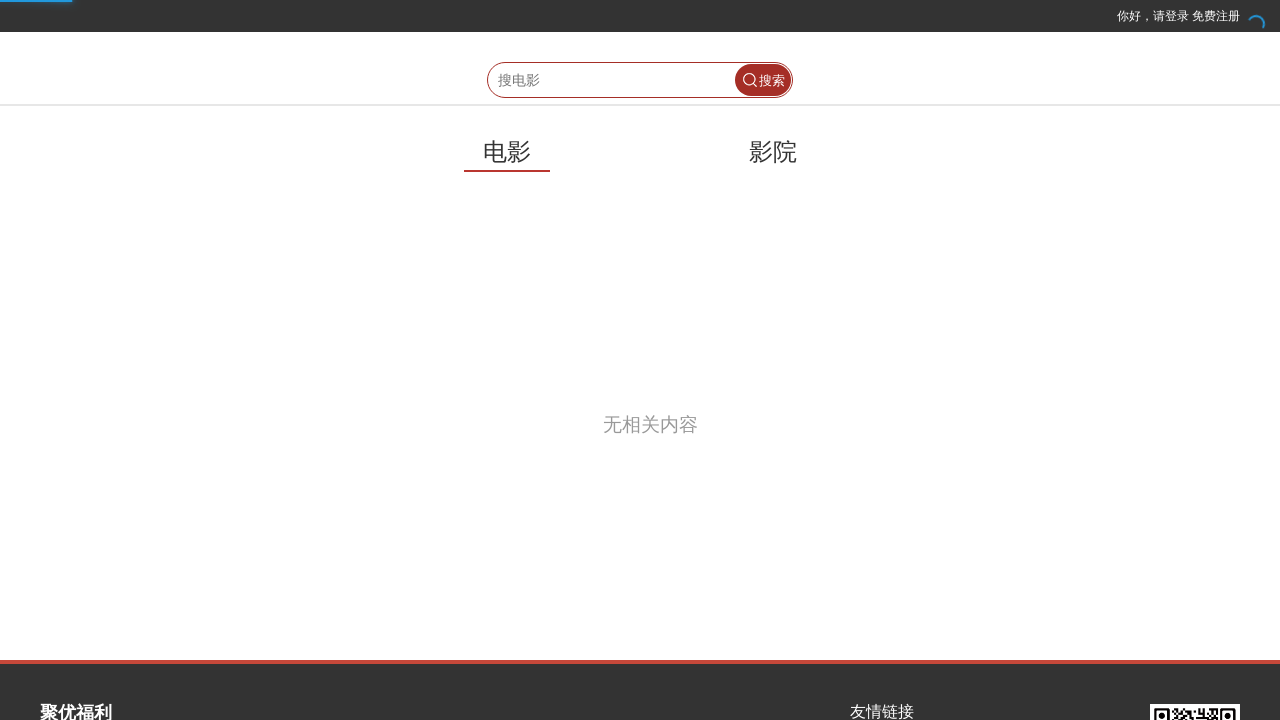

Search input field is ready
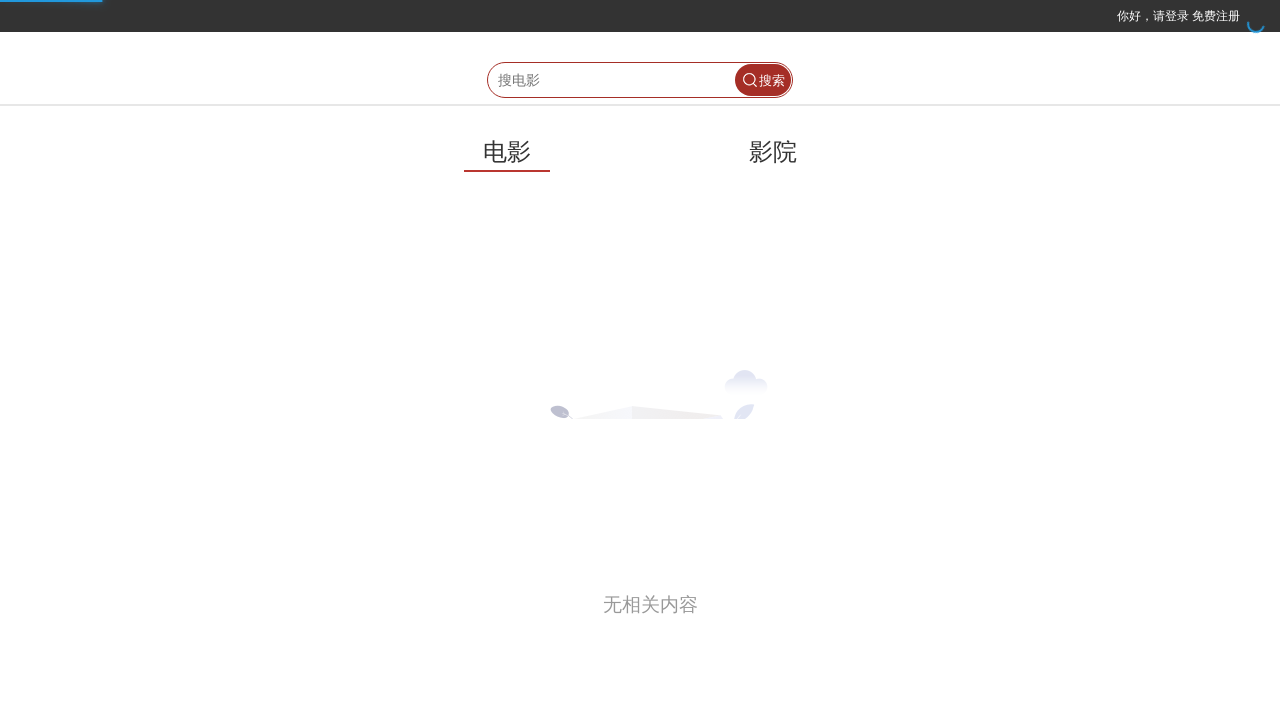

Entered movie title '少年的你' (Better Days) into search field on .searchInput
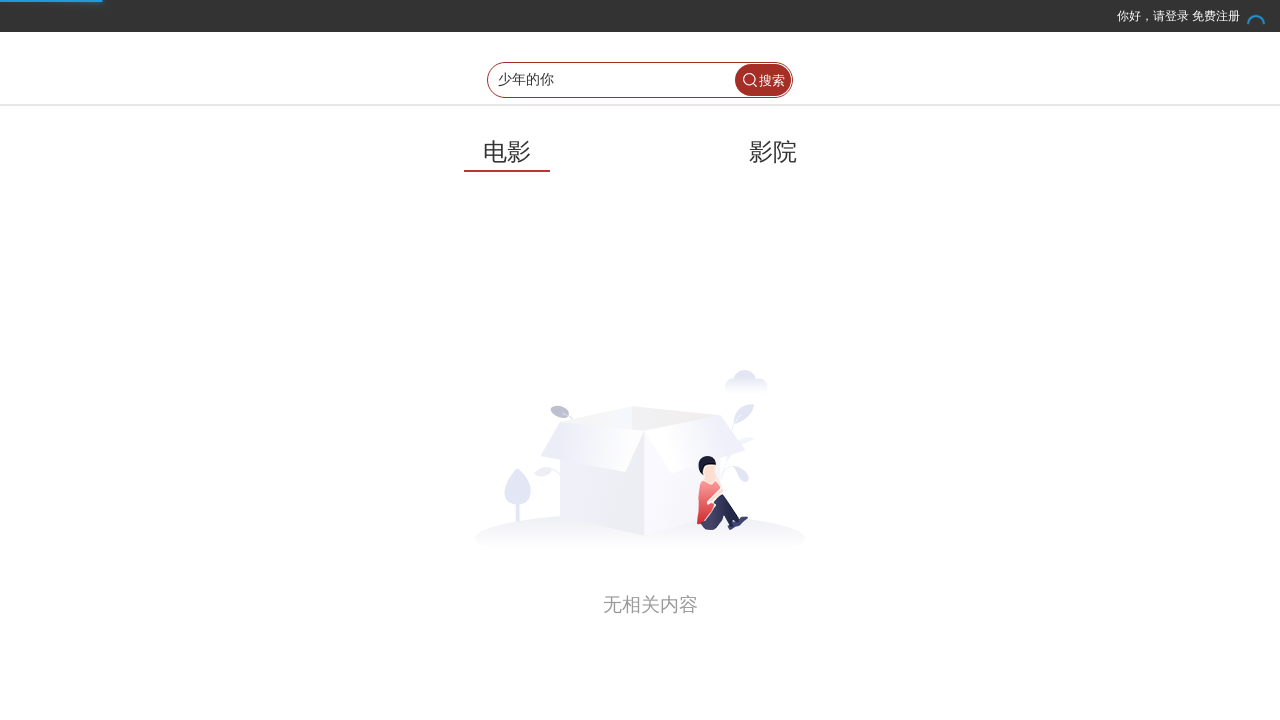

Search button is ready
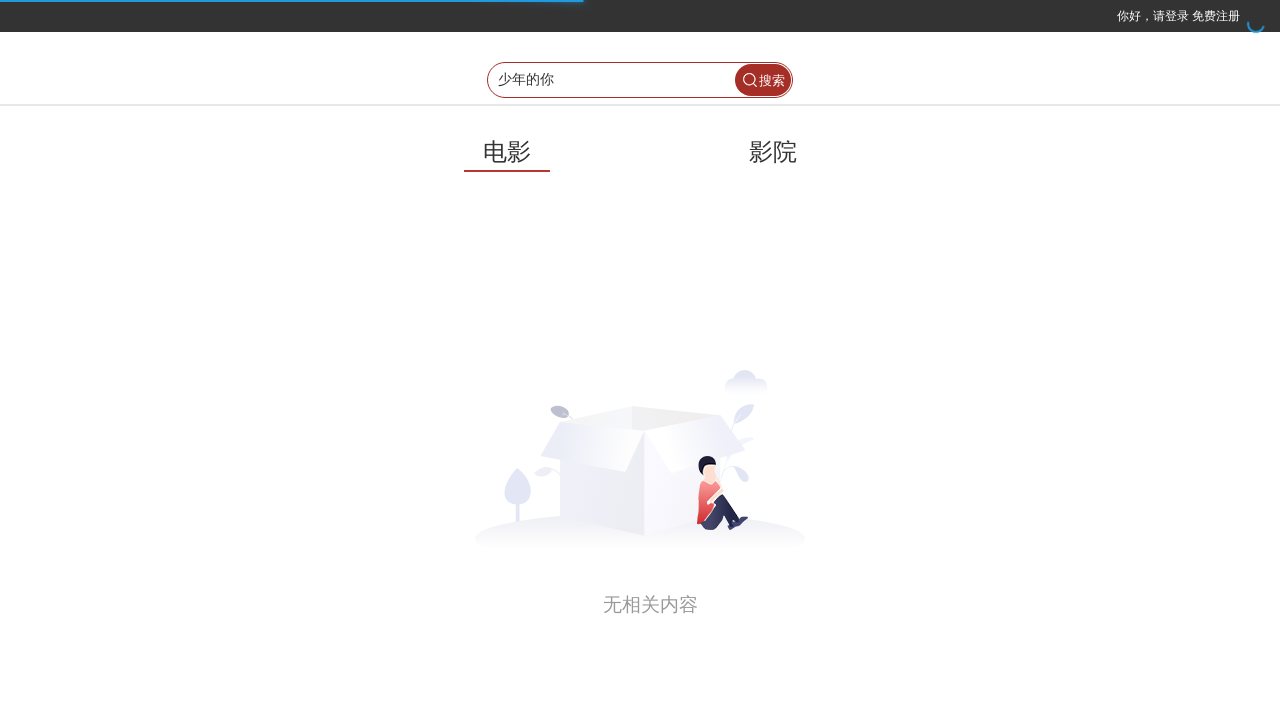

Clicked search button to execute search at (763, 80) on .searchBtn
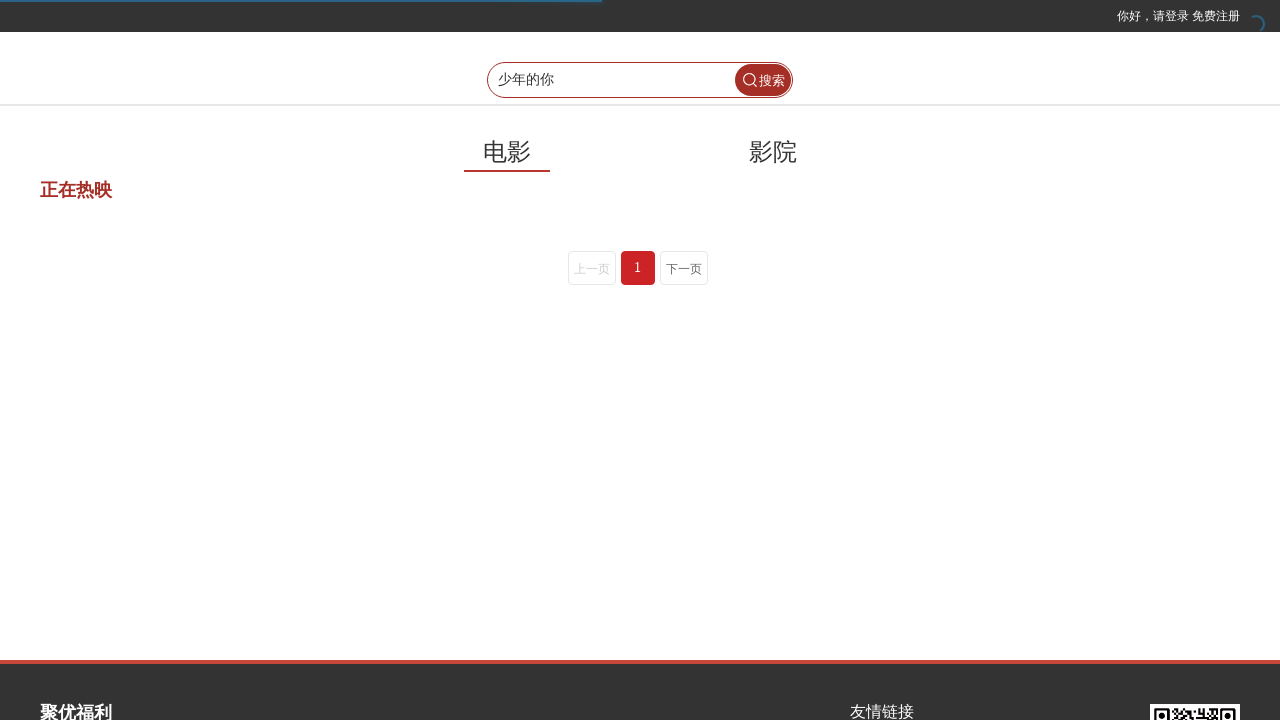

Search results displayed with movie purchase options
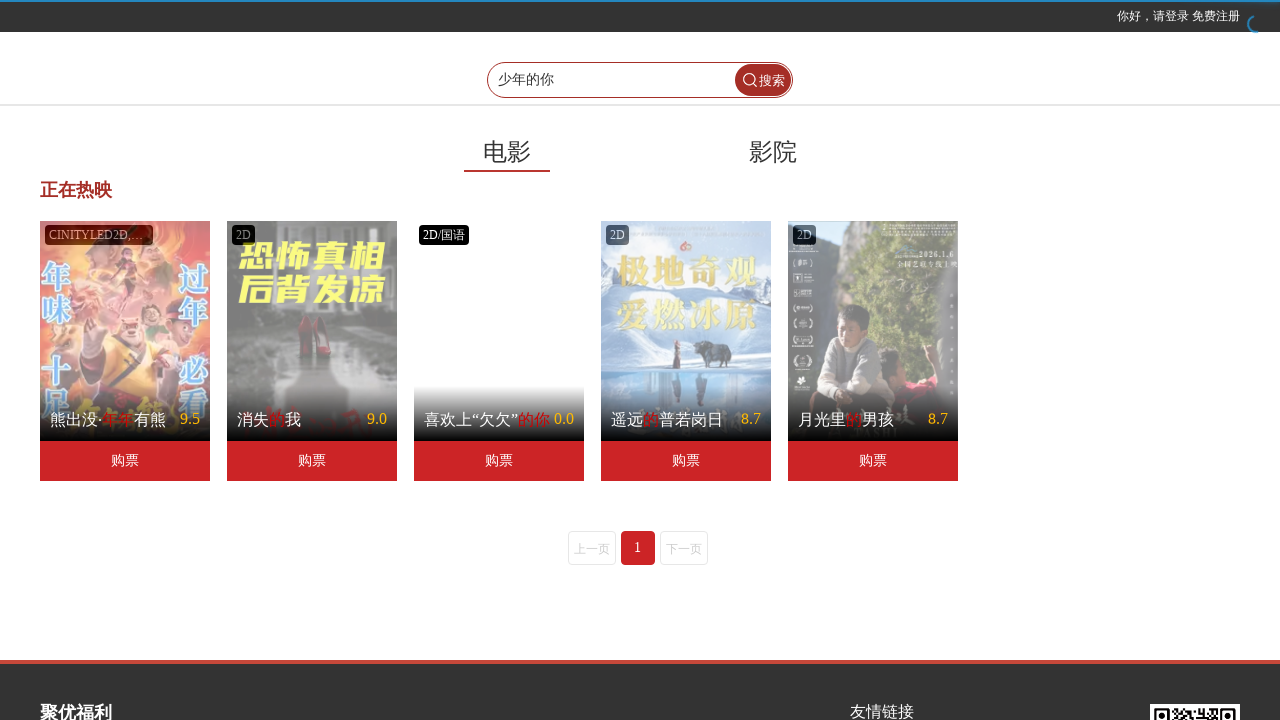

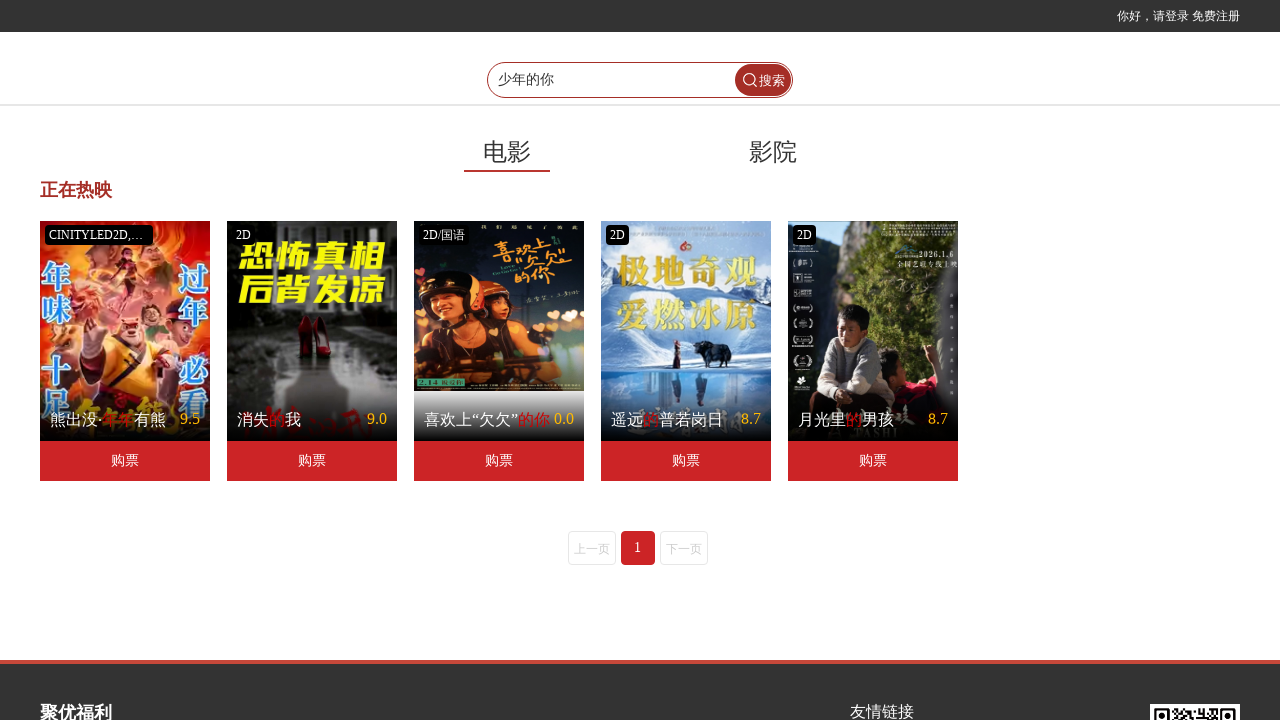